Tests jQuery UI datepicker functionality by clicking on the date input field and navigating through the calendar to select a specific date (March 8, 2027) using the navigation arrows.

Starting URL: https://jqueryui.com/datepicker/

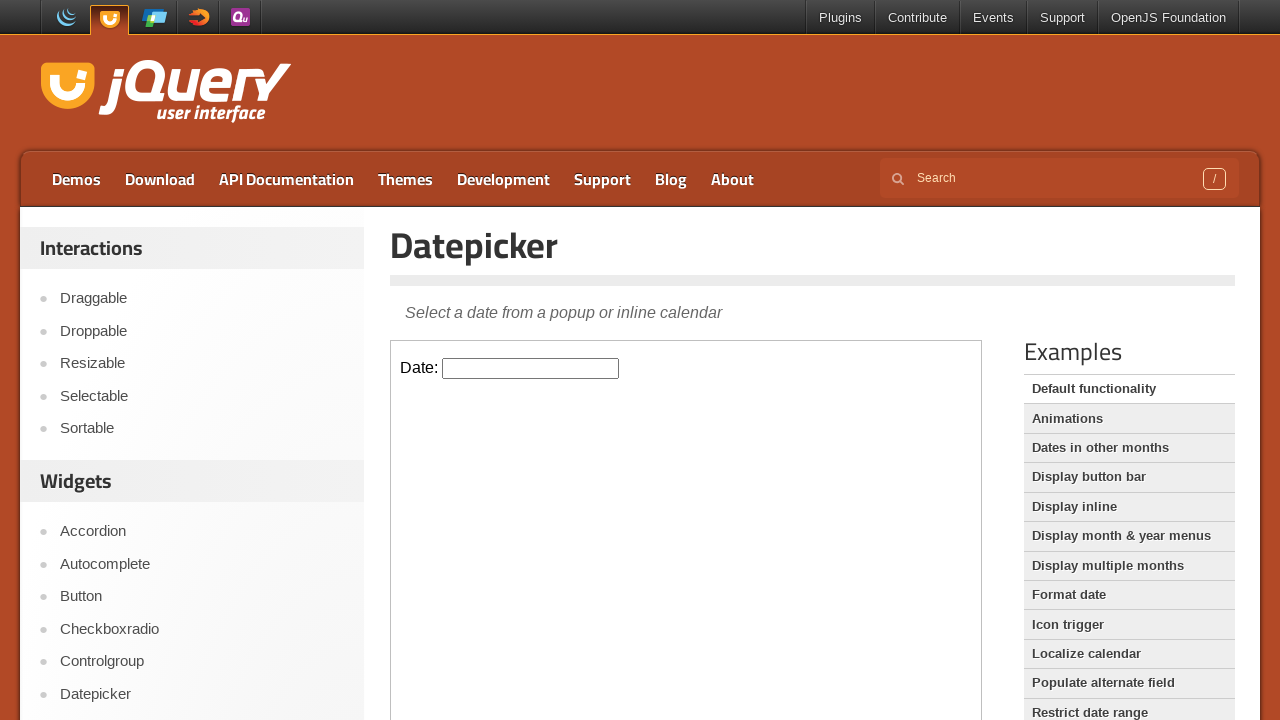

Located demo iframe for jQuery UI datepicker
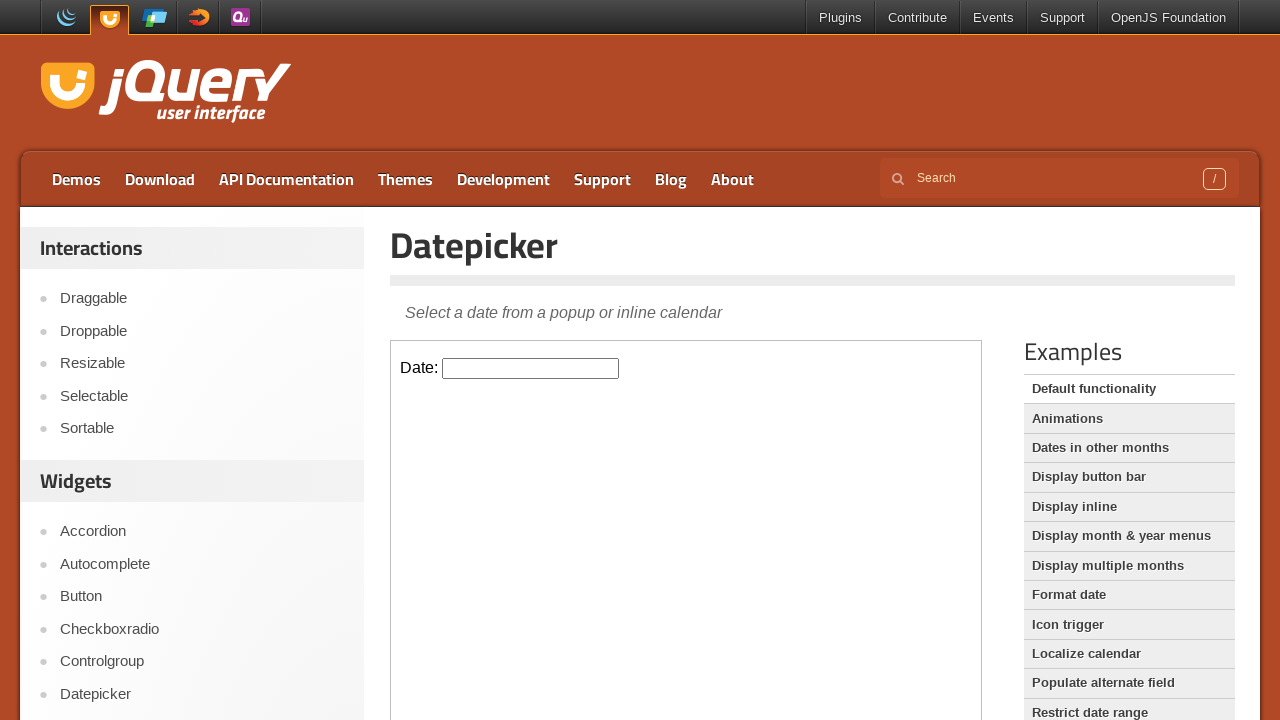

Clicked datepicker input field to open calendar at (531, 368) on iframe.demo-frame >> internal:control=enter-frame >> #datepicker
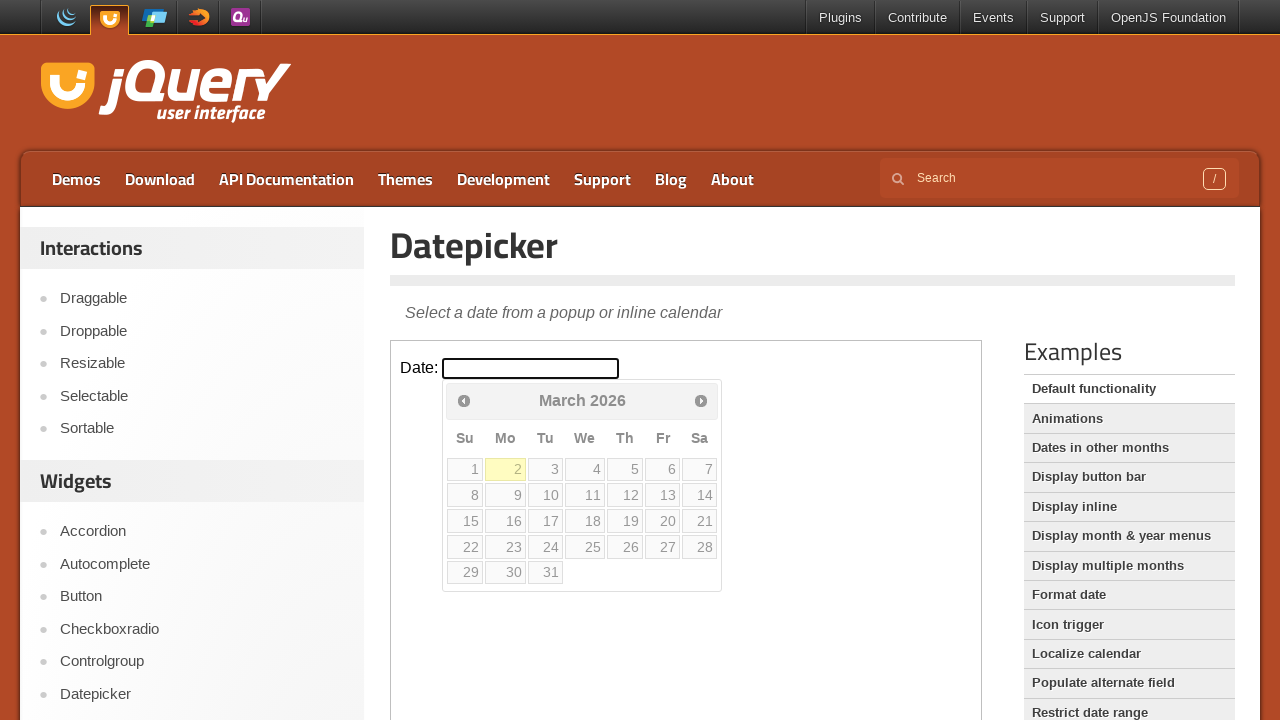

Clicked next year arrow (currently at 2026) at (701, 400) on iframe.demo-frame >> internal:control=enter-frame >> span.ui-icon-circle-triangl
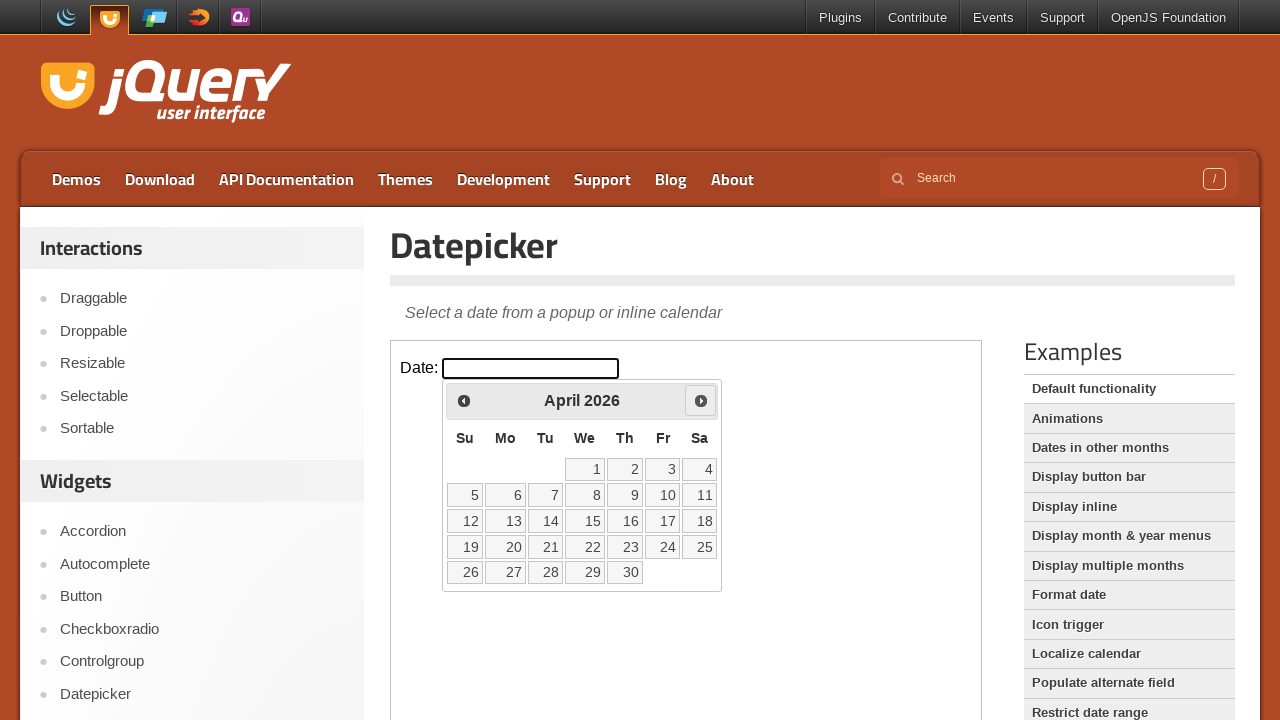

Clicked next year arrow (currently at 2026) at (701, 400) on iframe.demo-frame >> internal:control=enter-frame >> span.ui-icon-circle-triangl
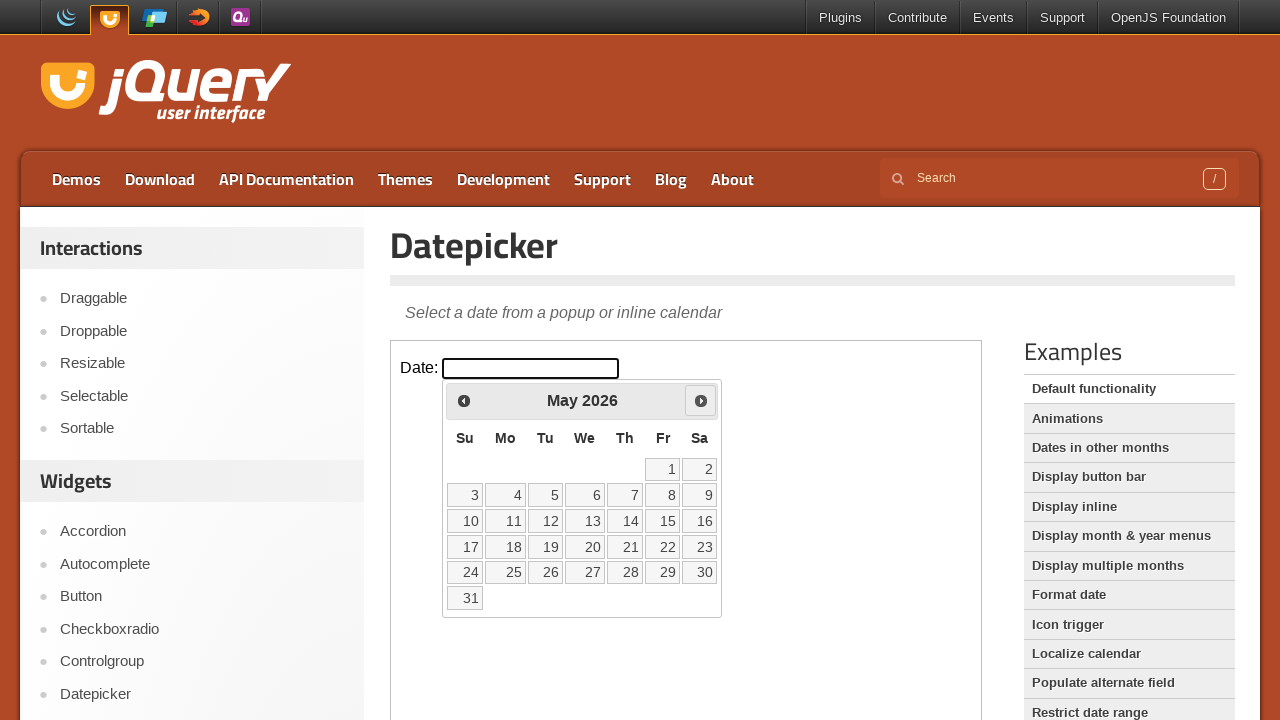

Clicked next year arrow (currently at 2026) at (701, 400) on iframe.demo-frame >> internal:control=enter-frame >> span.ui-icon-circle-triangl
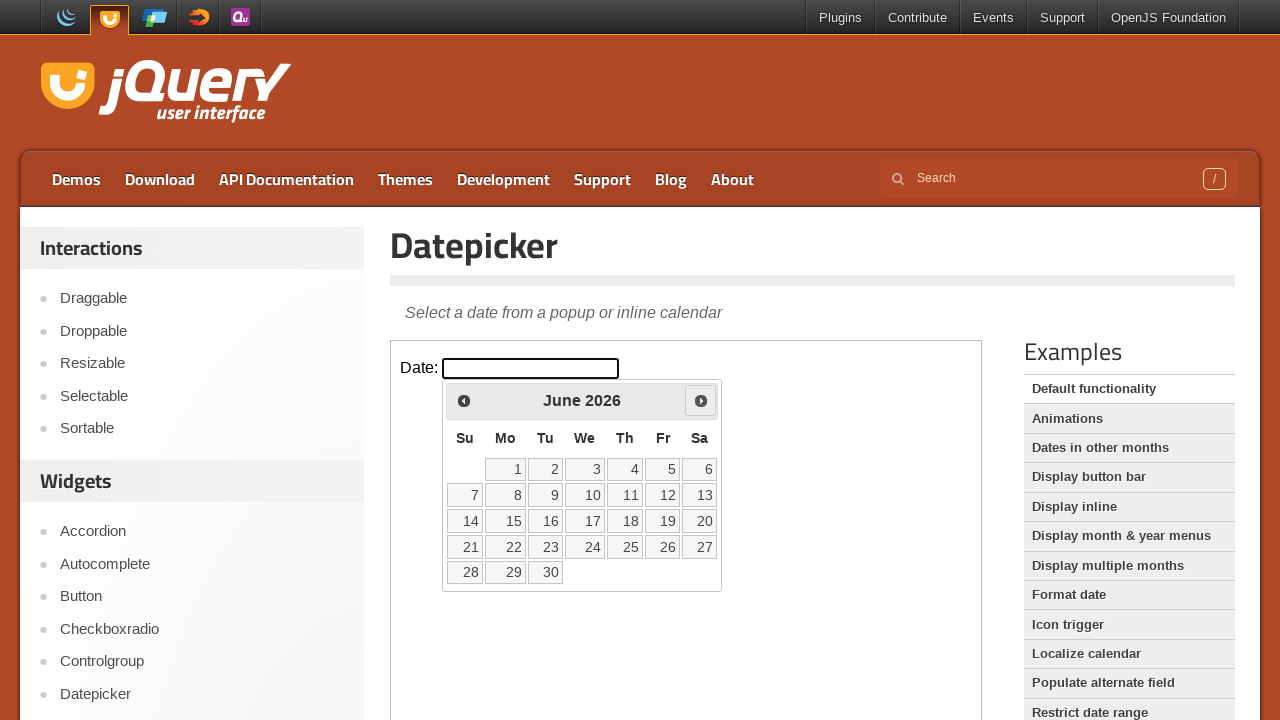

Clicked next year arrow (currently at 2026) at (701, 400) on iframe.demo-frame >> internal:control=enter-frame >> span.ui-icon-circle-triangl
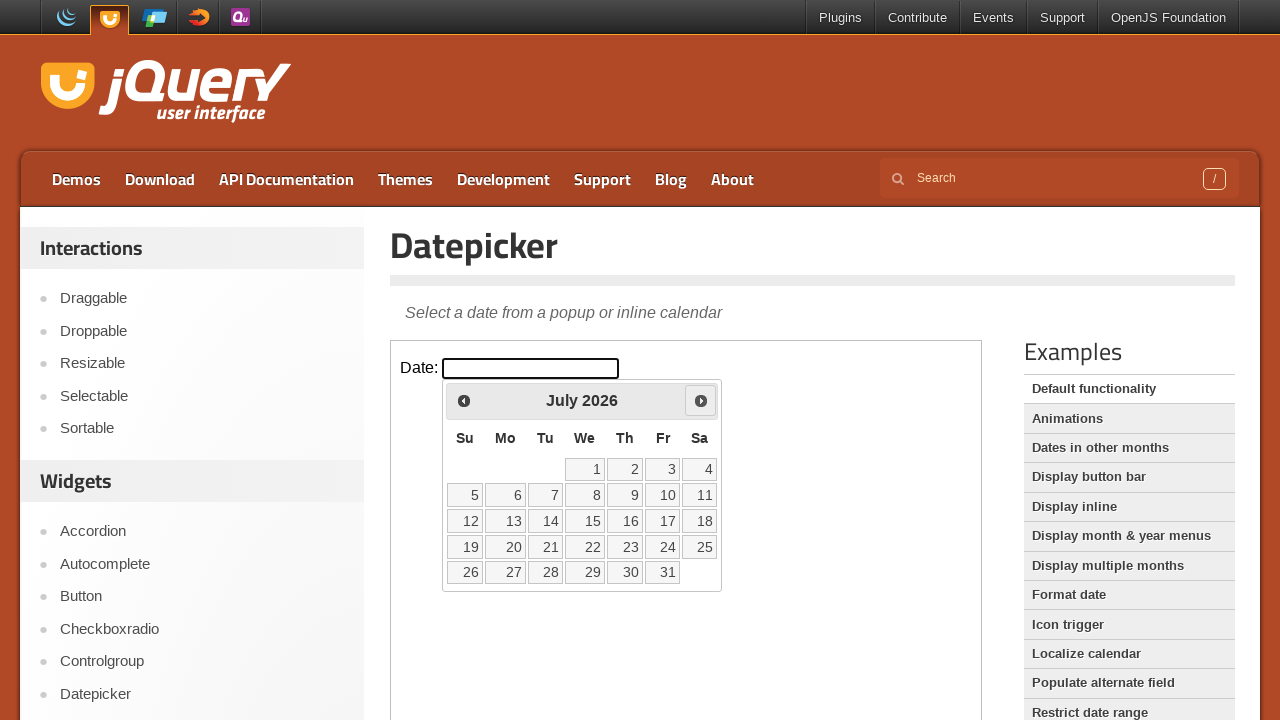

Clicked next year arrow (currently at 2026) at (701, 400) on iframe.demo-frame >> internal:control=enter-frame >> span.ui-icon-circle-triangl
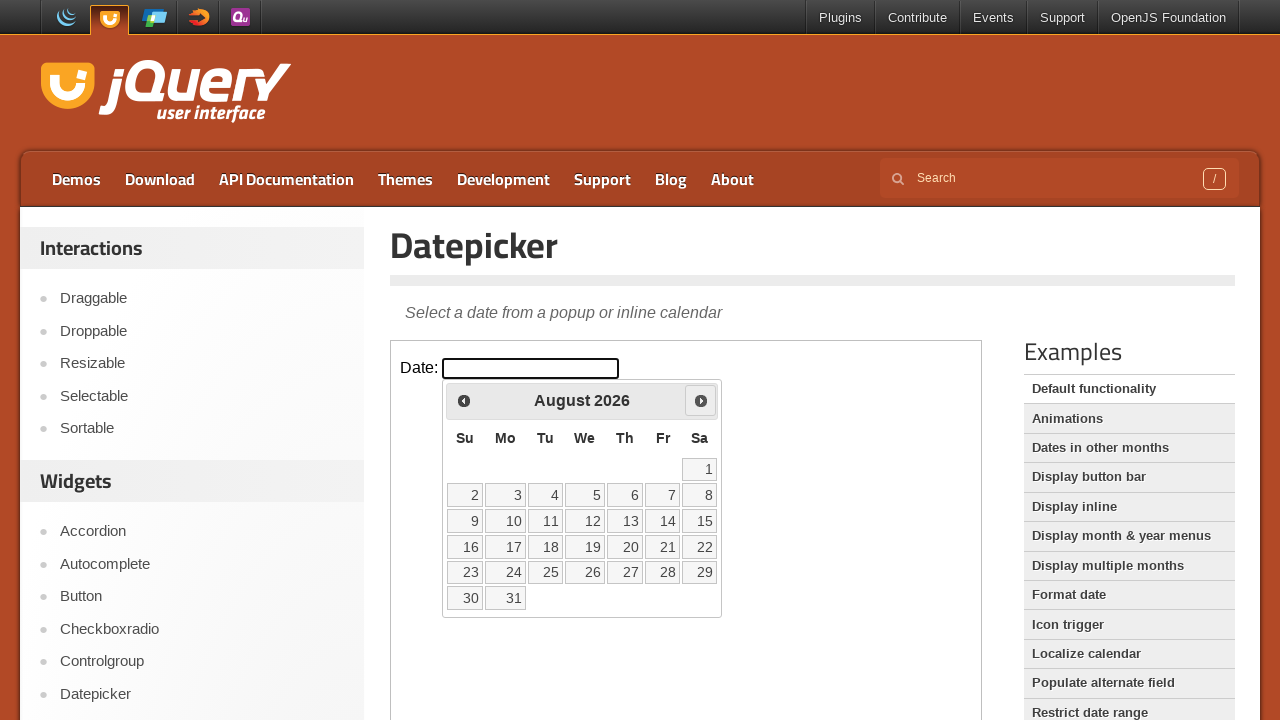

Clicked next year arrow (currently at 2026) at (701, 400) on iframe.demo-frame >> internal:control=enter-frame >> span.ui-icon-circle-triangl
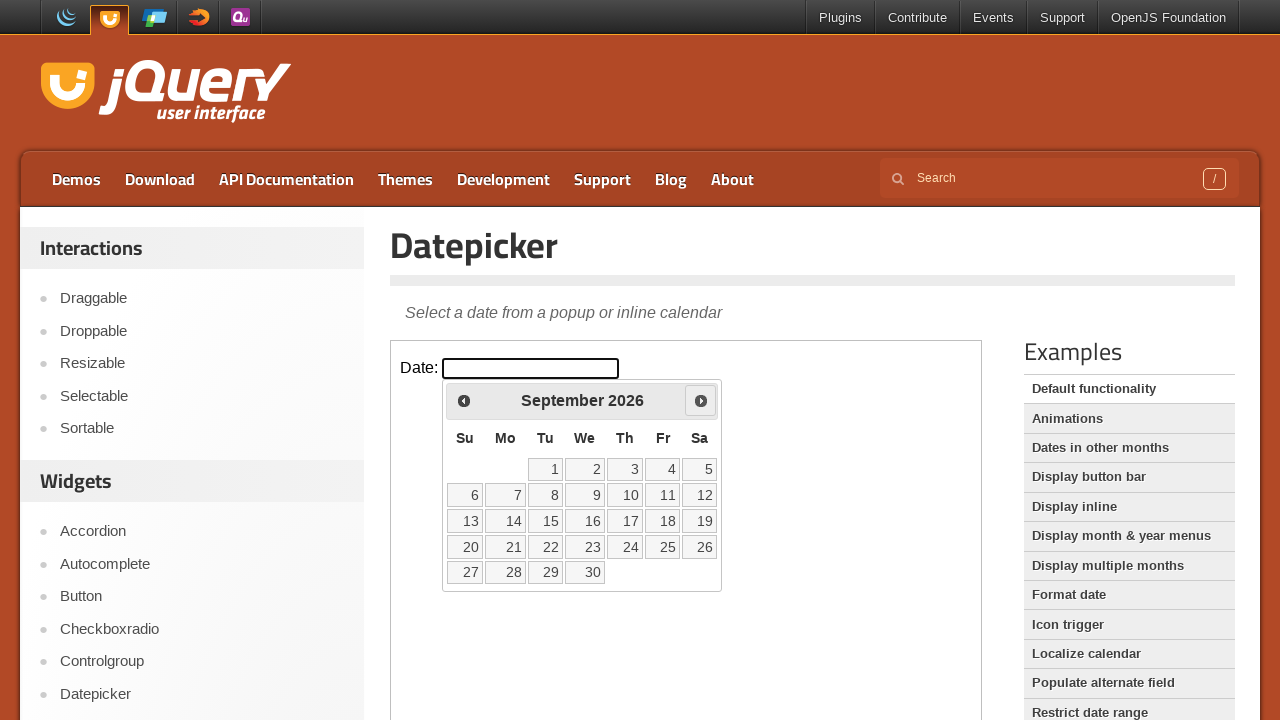

Clicked next year arrow (currently at 2026) at (701, 400) on iframe.demo-frame >> internal:control=enter-frame >> span.ui-icon-circle-triangl
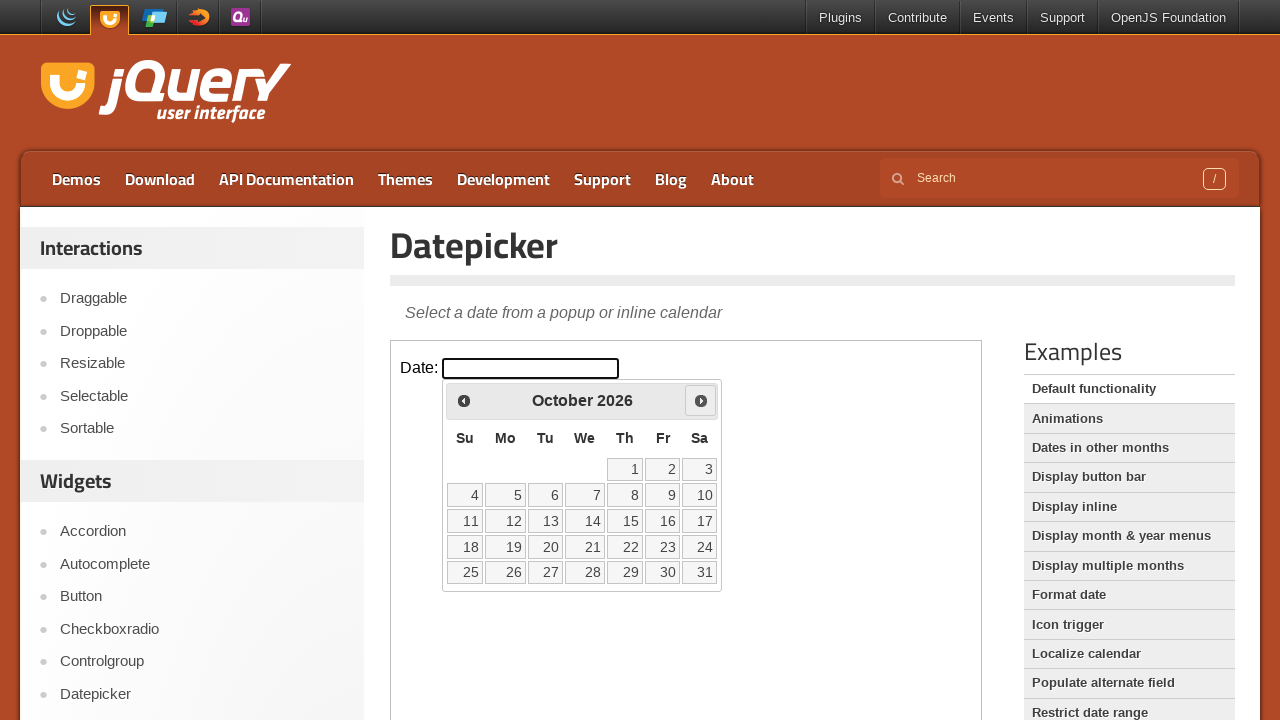

Clicked next year arrow (currently at 2026) at (701, 400) on iframe.demo-frame >> internal:control=enter-frame >> span.ui-icon-circle-triangl
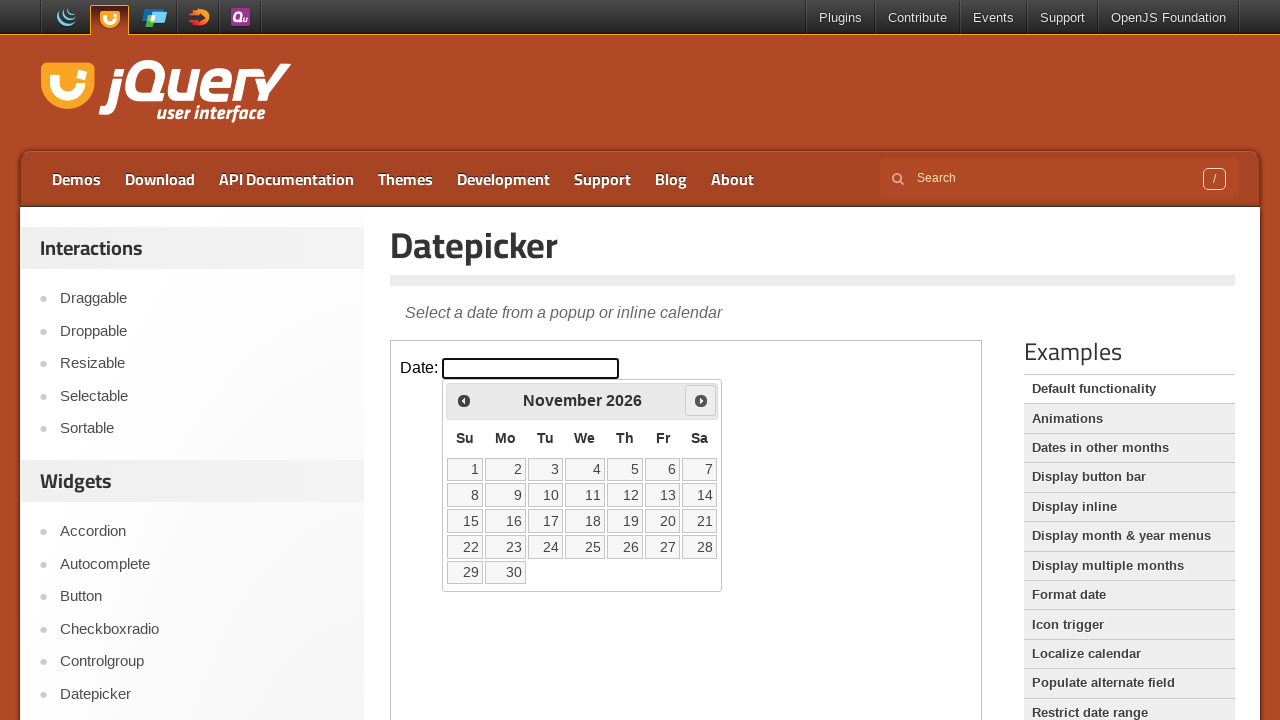

Clicked next year arrow (currently at 2026) at (701, 400) on iframe.demo-frame >> internal:control=enter-frame >> span.ui-icon-circle-triangl
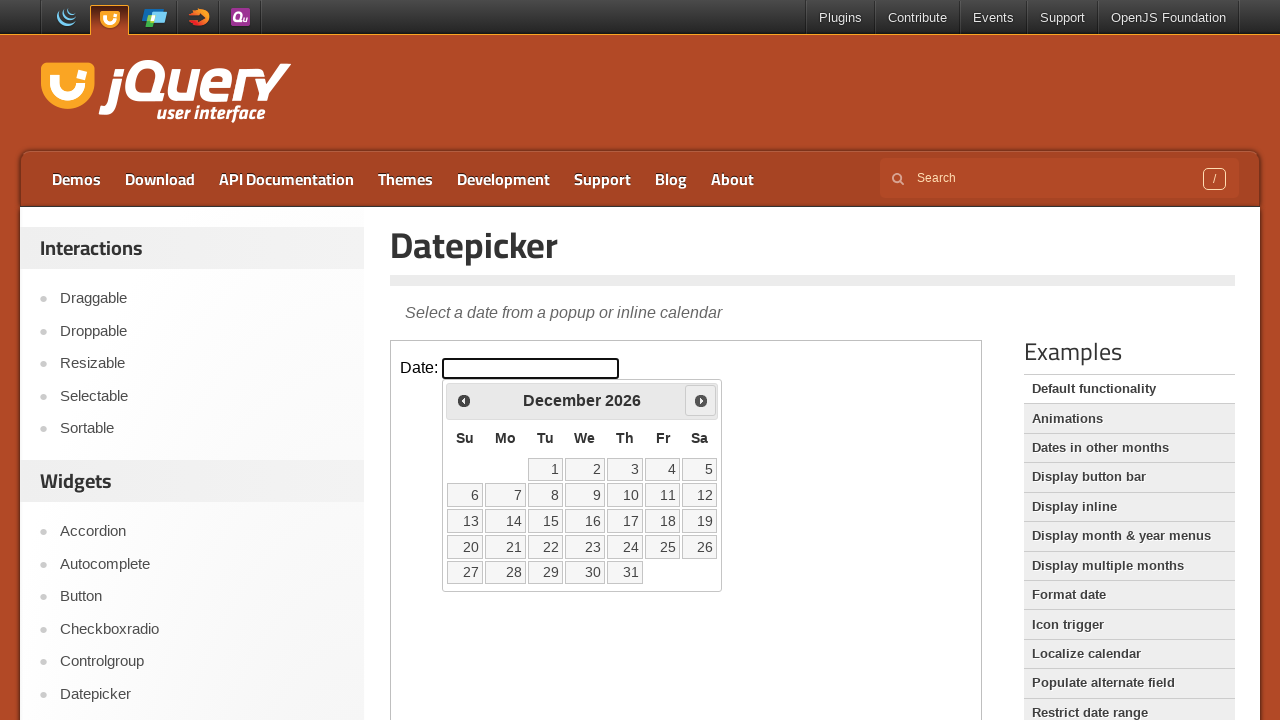

Clicked next year arrow (currently at 2026) at (701, 400) on iframe.demo-frame >> internal:control=enter-frame >> span.ui-icon-circle-triangl
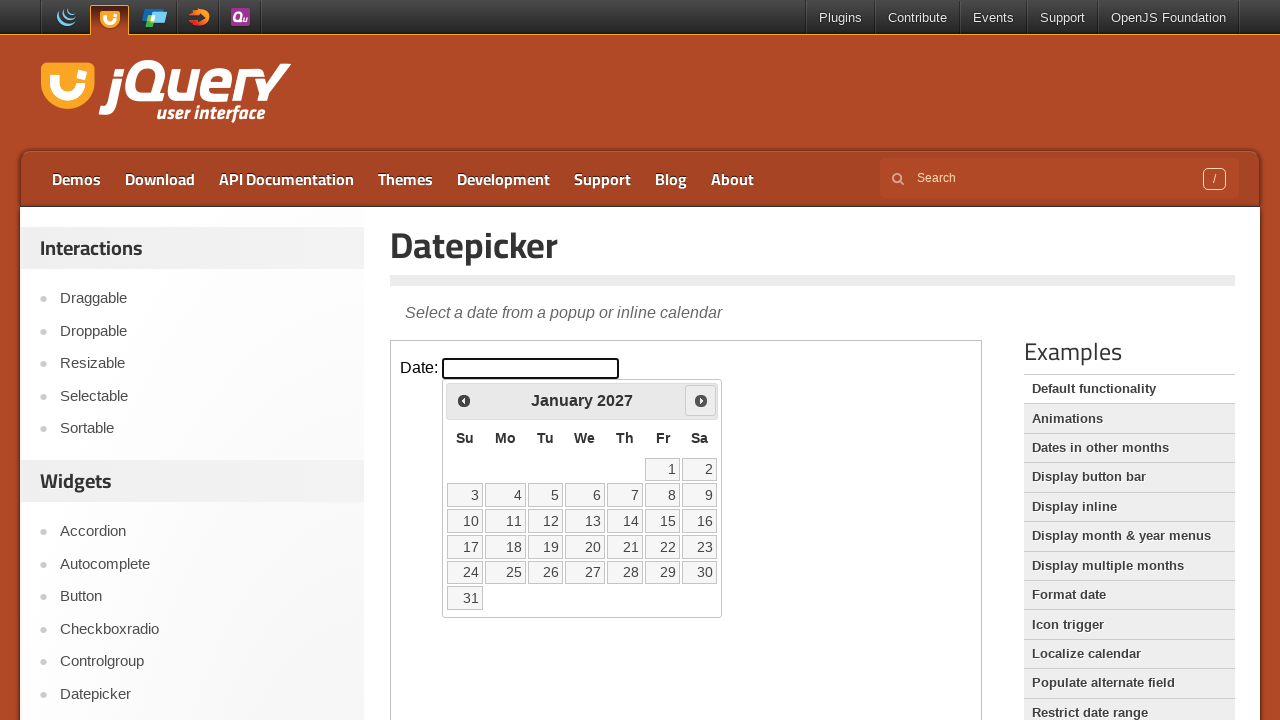

Reached target year 2027
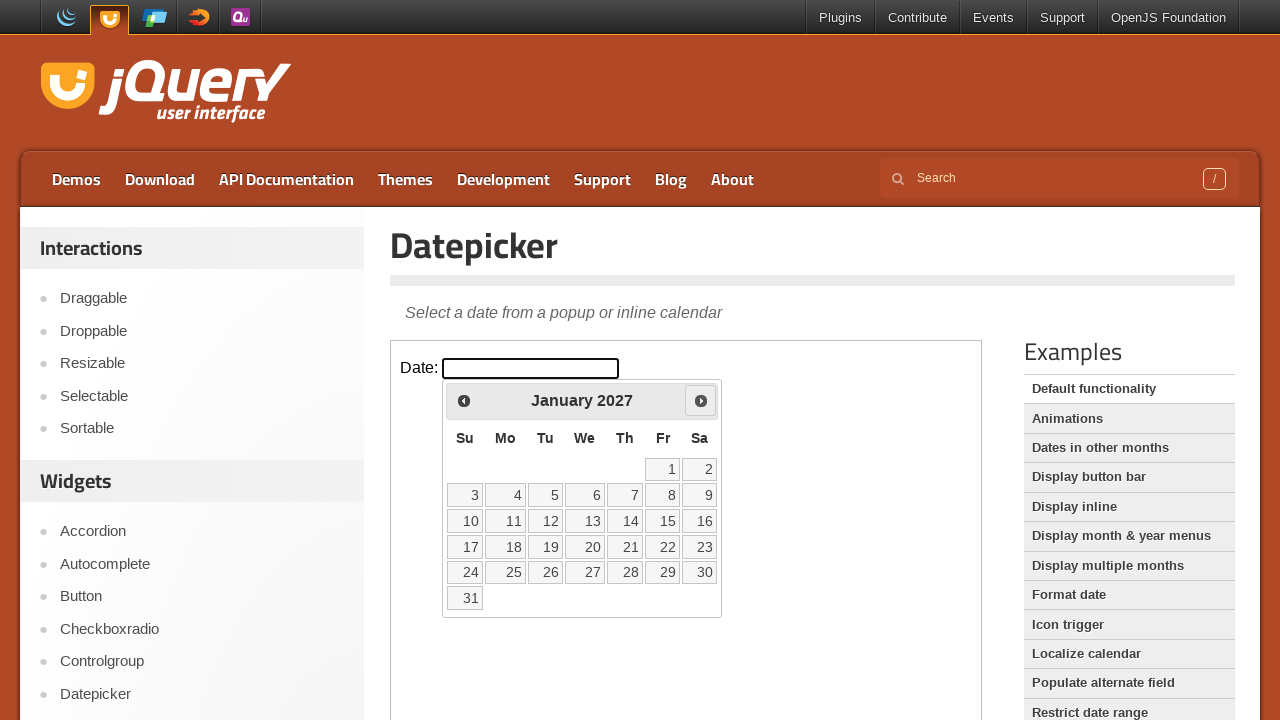

Clicked next month arrow (currently at January) at (701, 400) on iframe.demo-frame >> internal:control=enter-frame >> span.ui-icon-circle-triangl
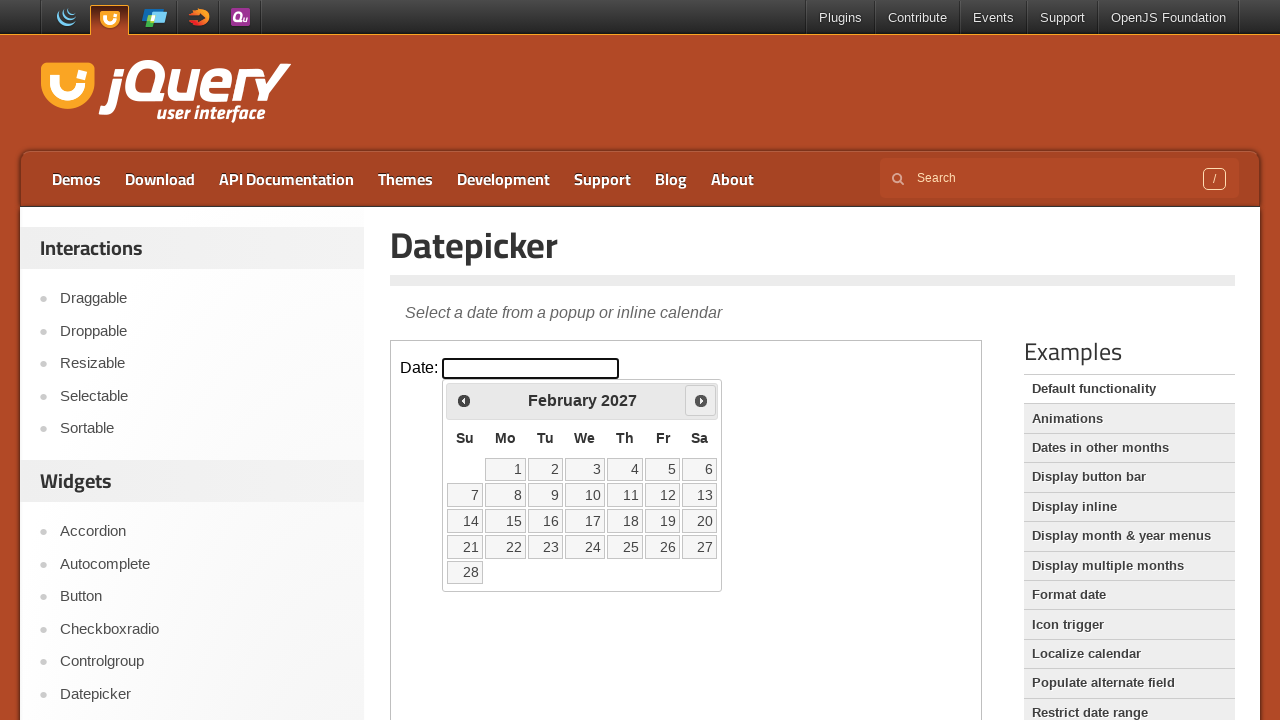

Clicked next month arrow (currently at February) at (701, 400) on iframe.demo-frame >> internal:control=enter-frame >> span.ui-icon-circle-triangl
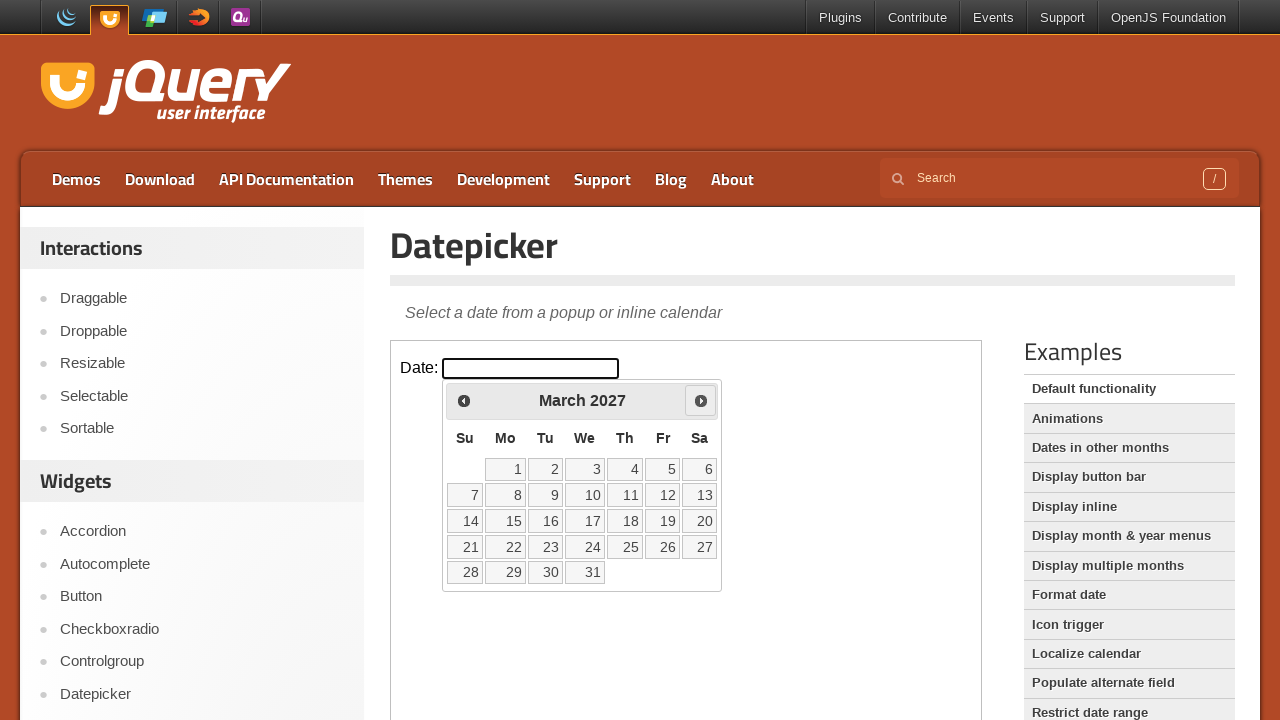

Reached target month March
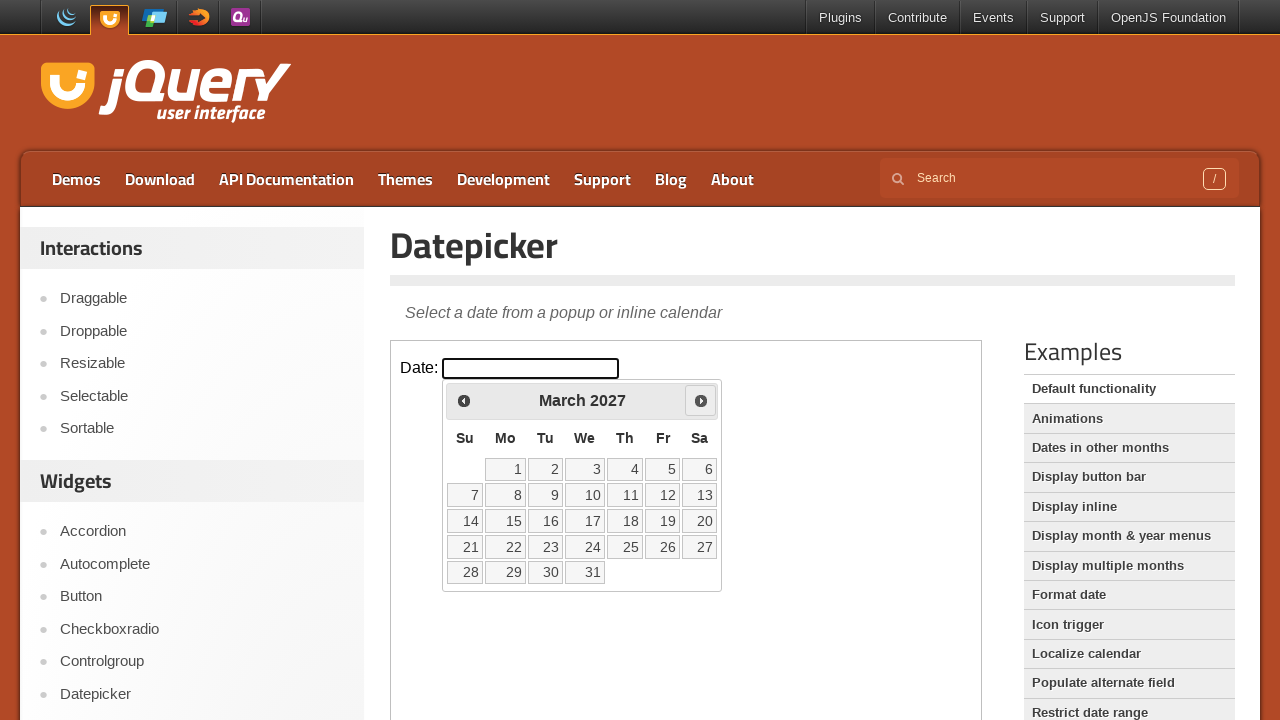

Clicked date 8 in the calendar to select March 8, 2027 at (506, 495) on iframe.demo-frame >> internal:control=enter-frame >> td[data-handler='selectDay'
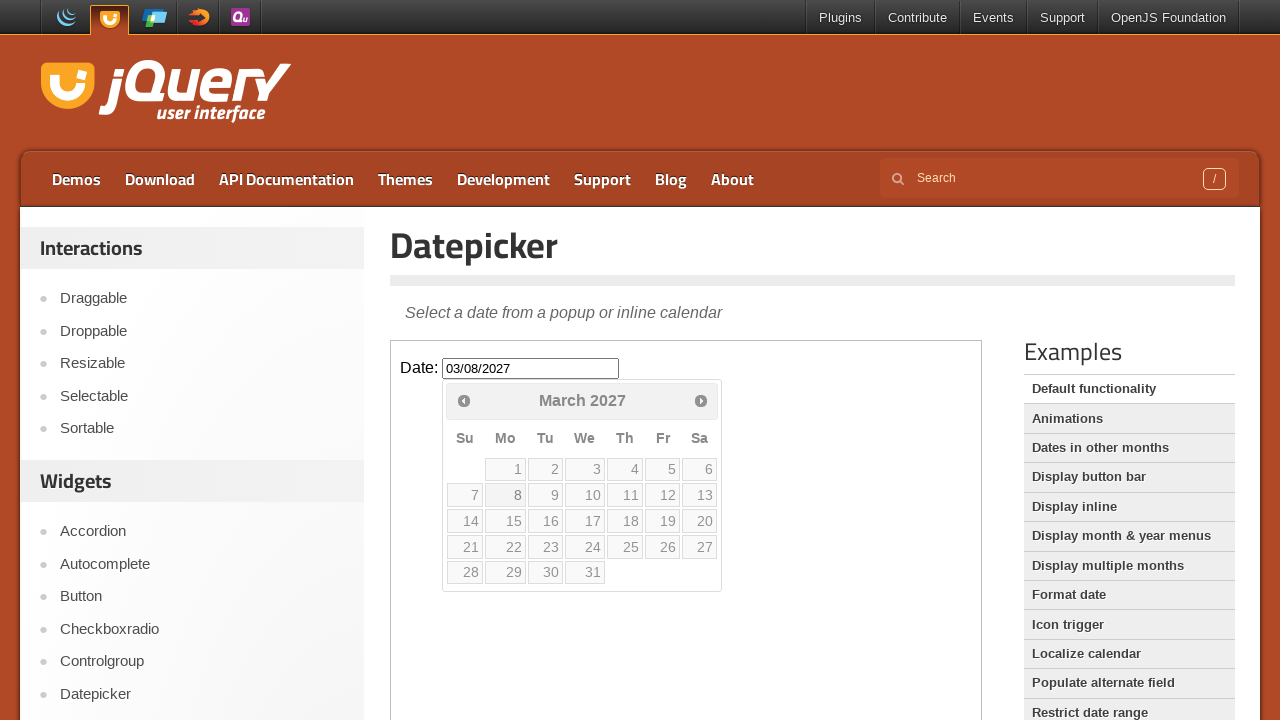

Waited 500ms for date selection to complete
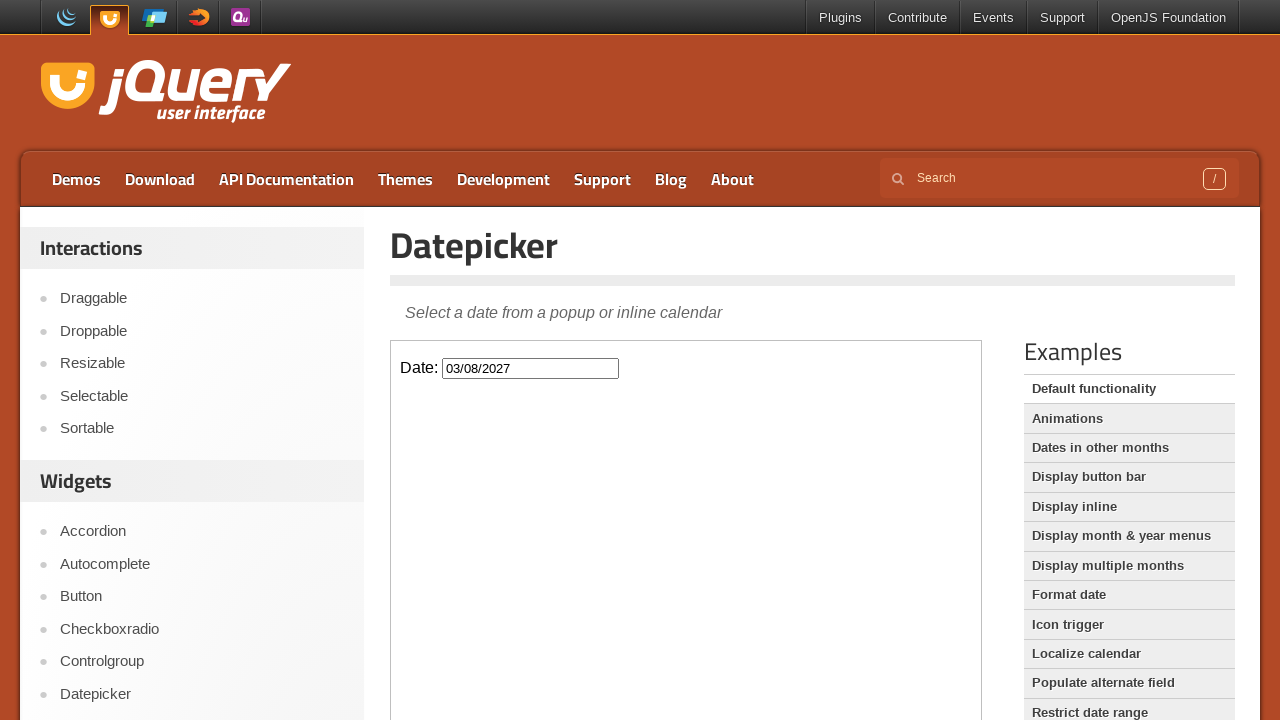

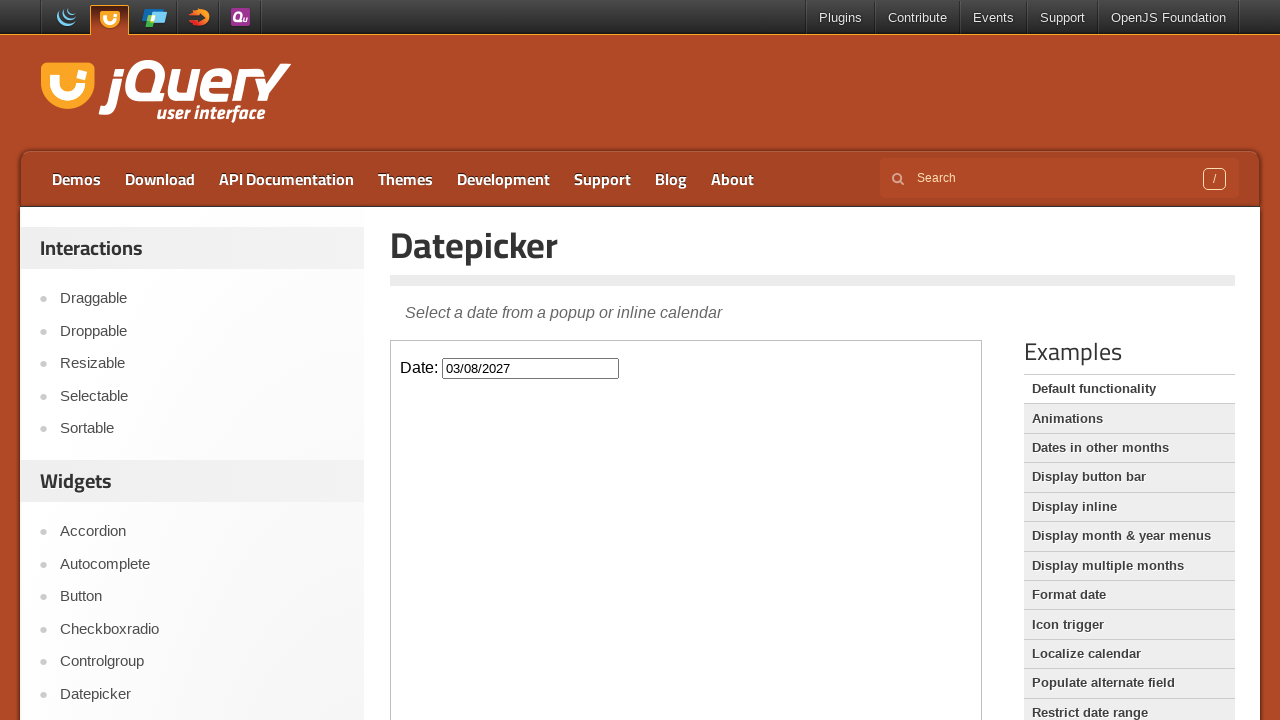